Tests navigation on a Selenium course content page by clicking on an Interview Questions section heading and right-clicking on a CTS Interview Question link to open it in a new tab via context menu.

Starting URL: http://greenstech.in/selenium-course-content.html

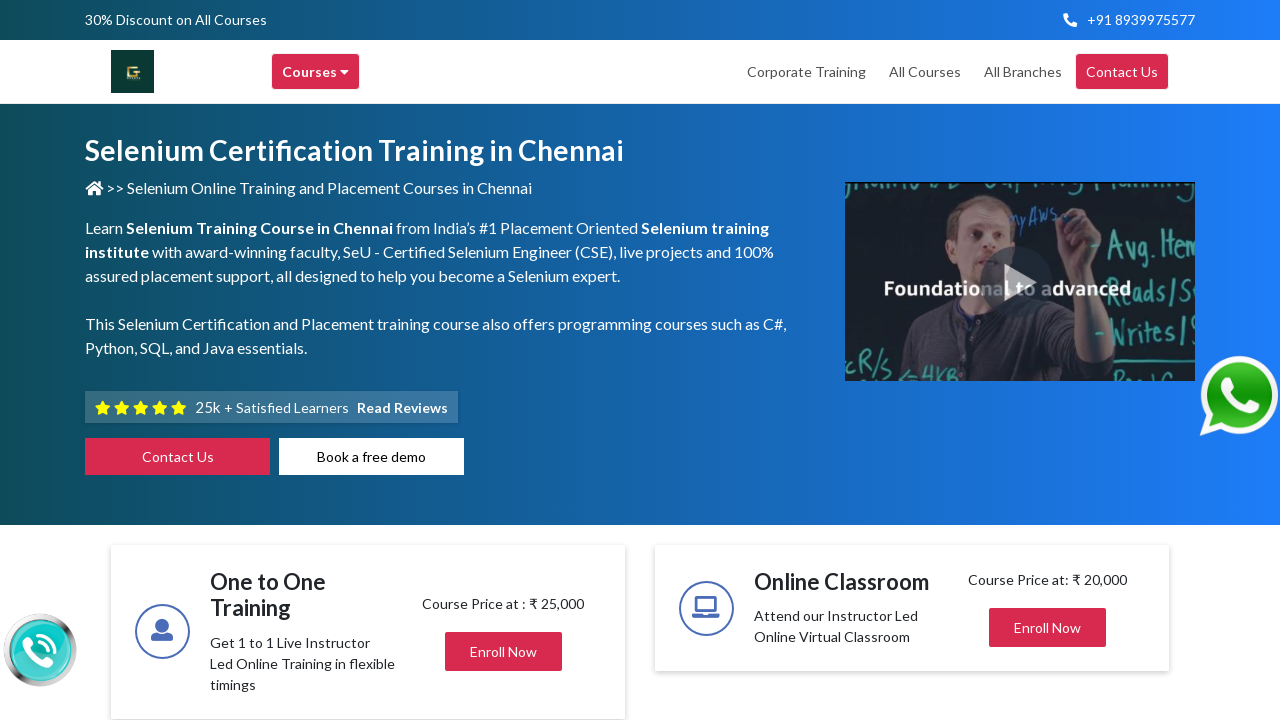

Set viewport size to 1920x1080
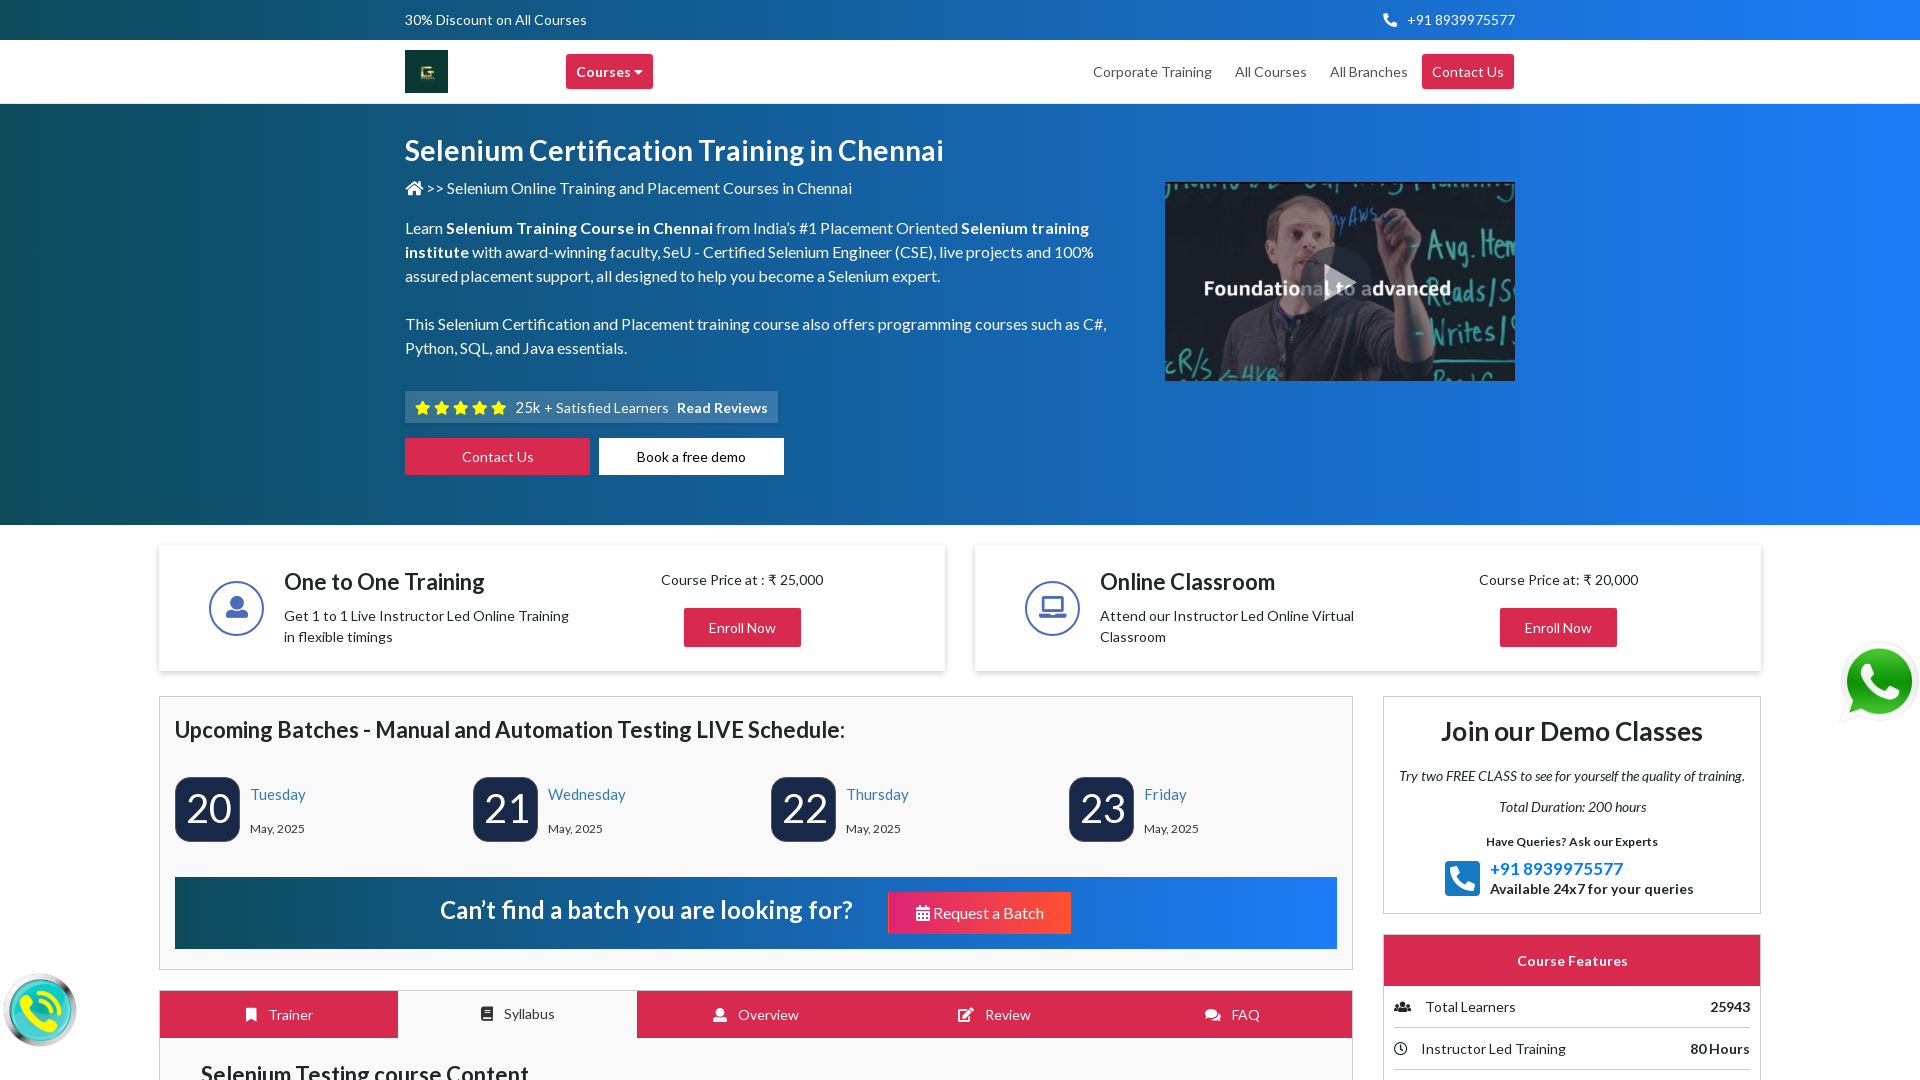

Clicked on Interview Questions section heading at (1572, 541) on #heading20
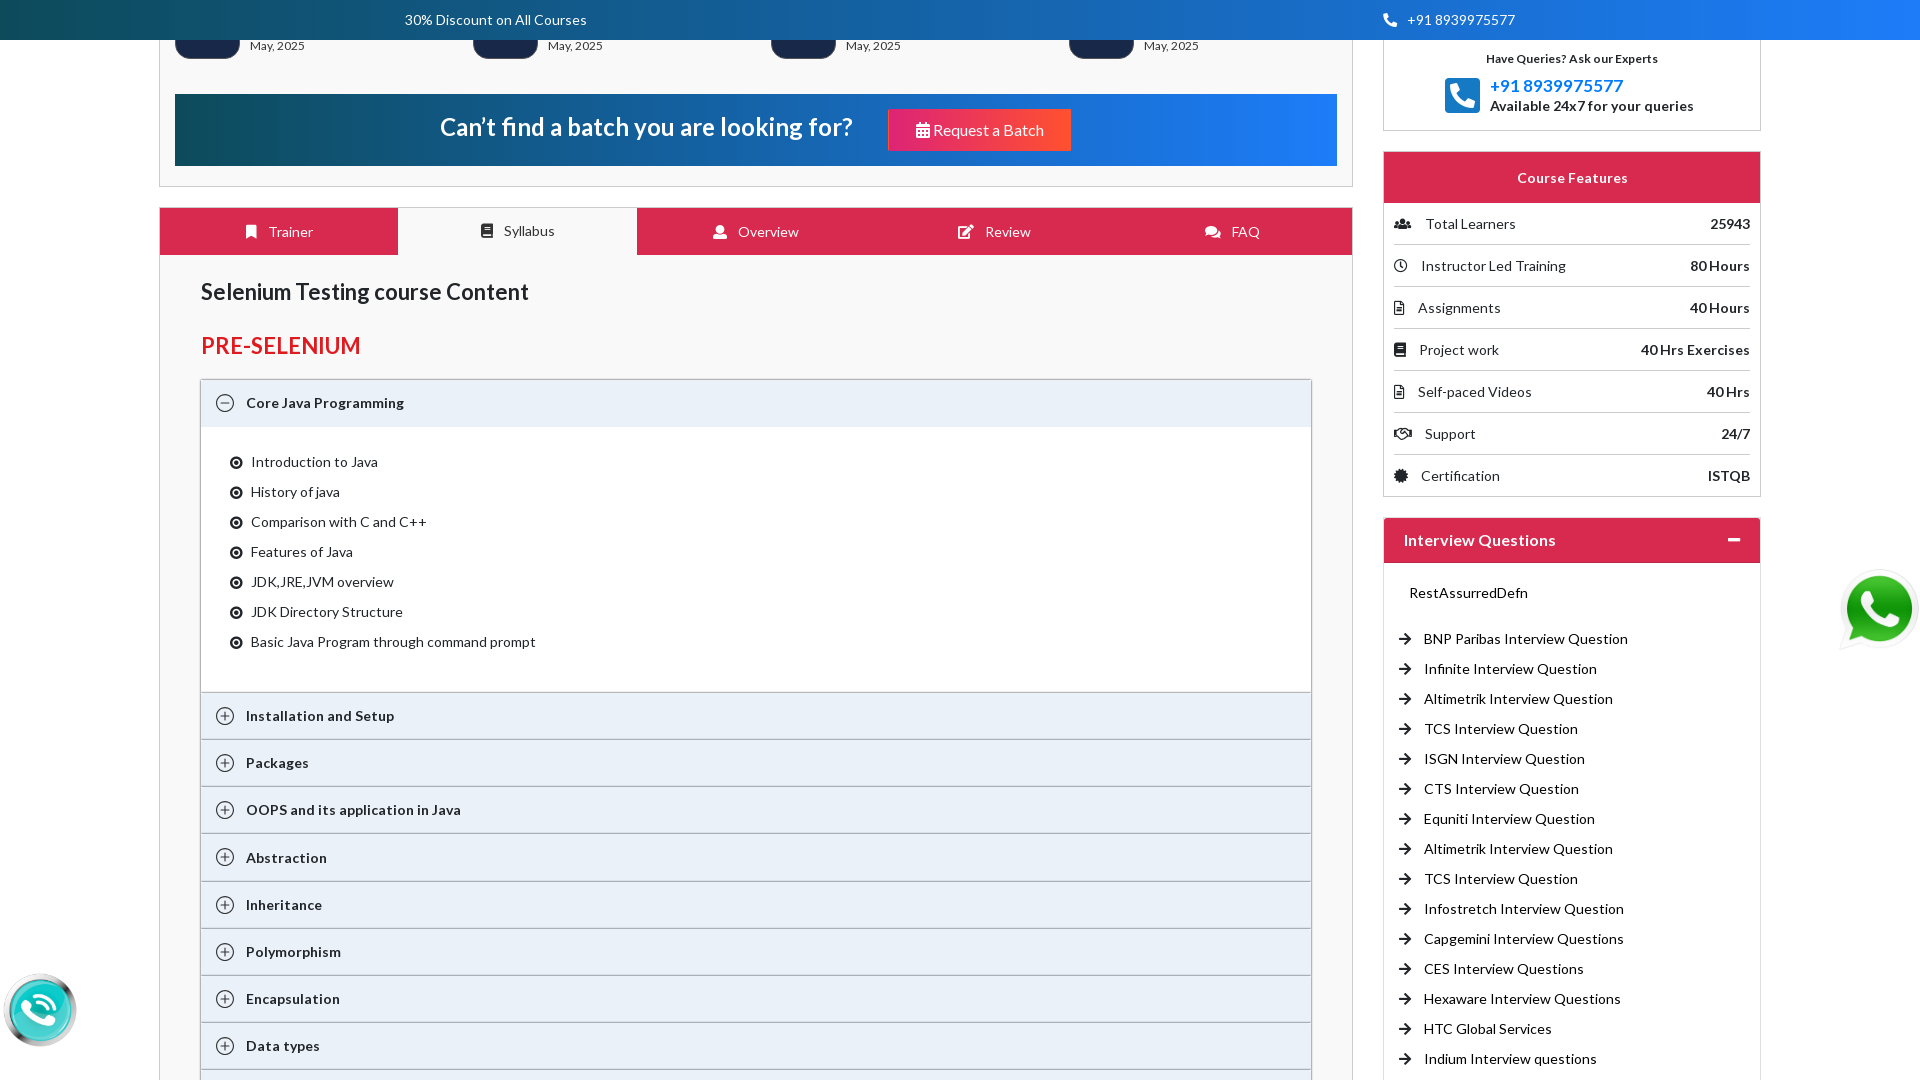

Pressed Tab to navigate through elements (iteration 1/7)
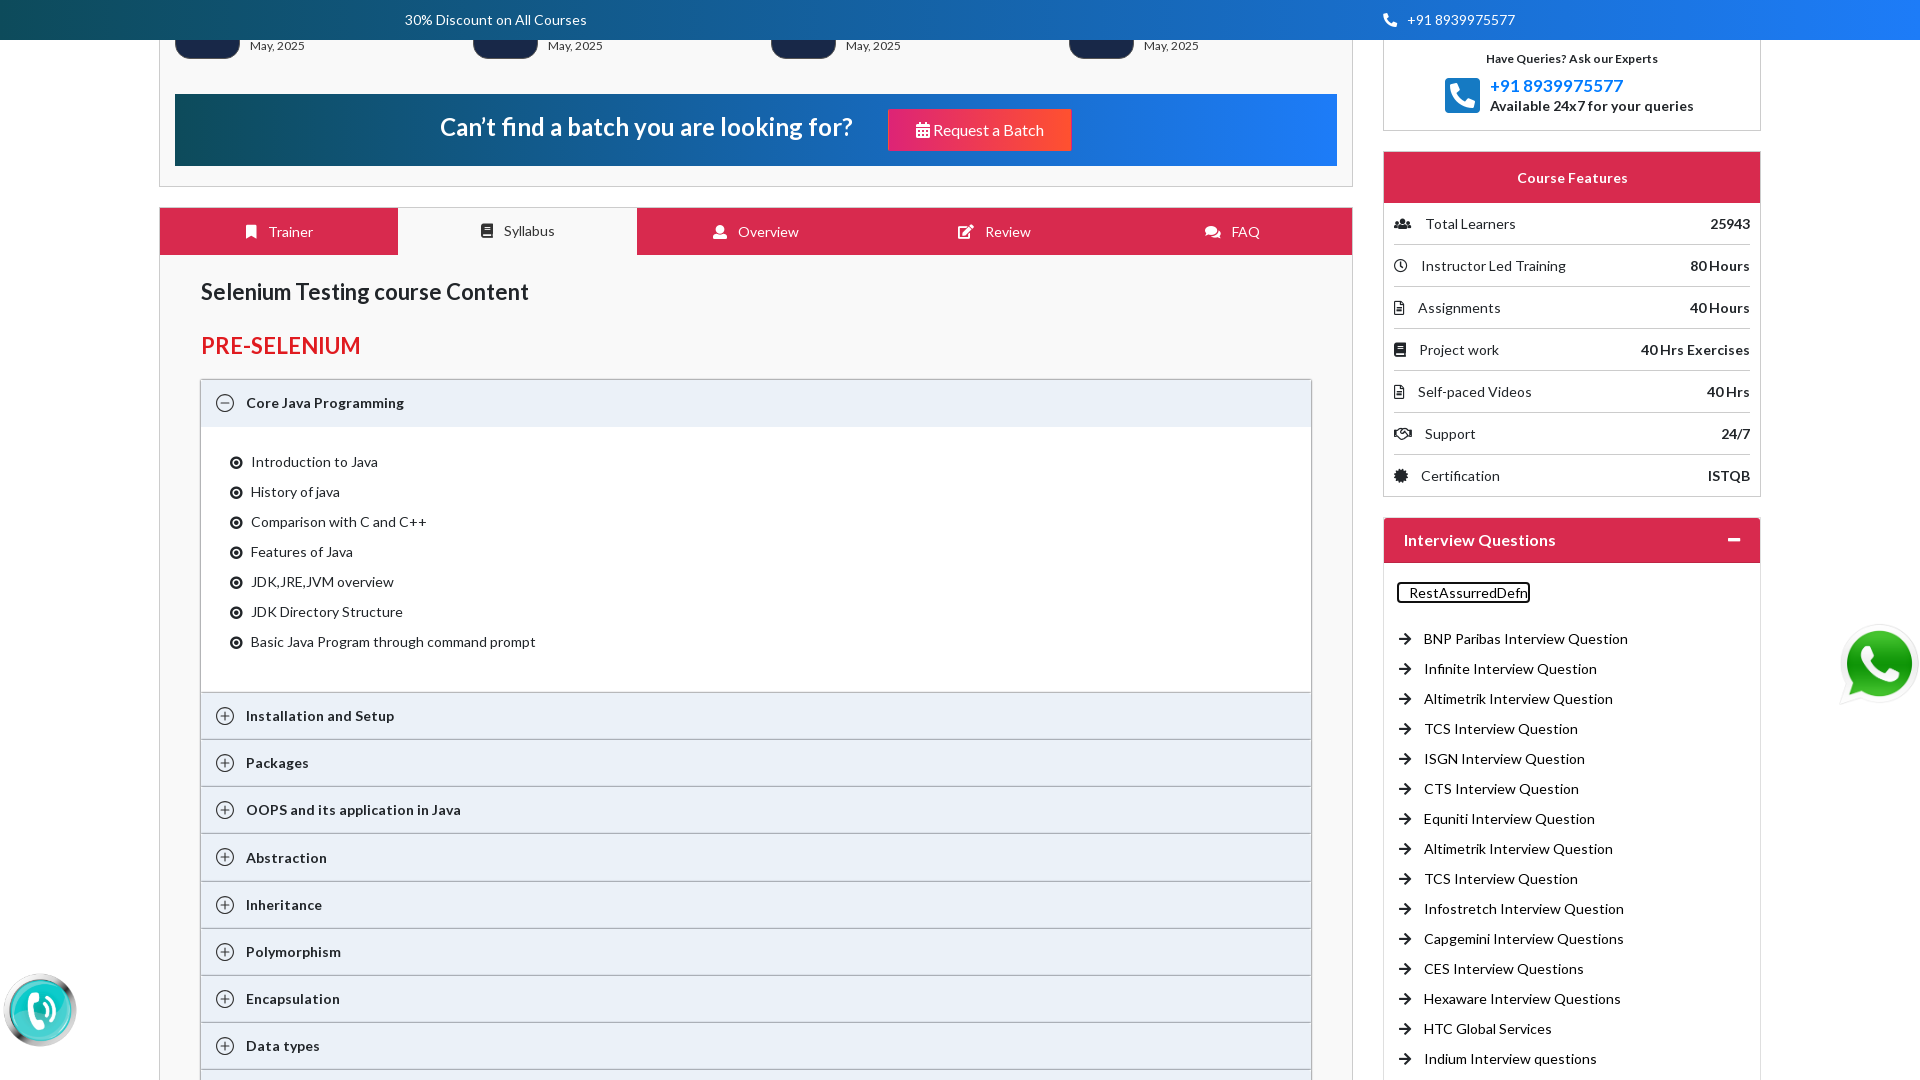

Pressed Tab to navigate through elements (iteration 2/7)
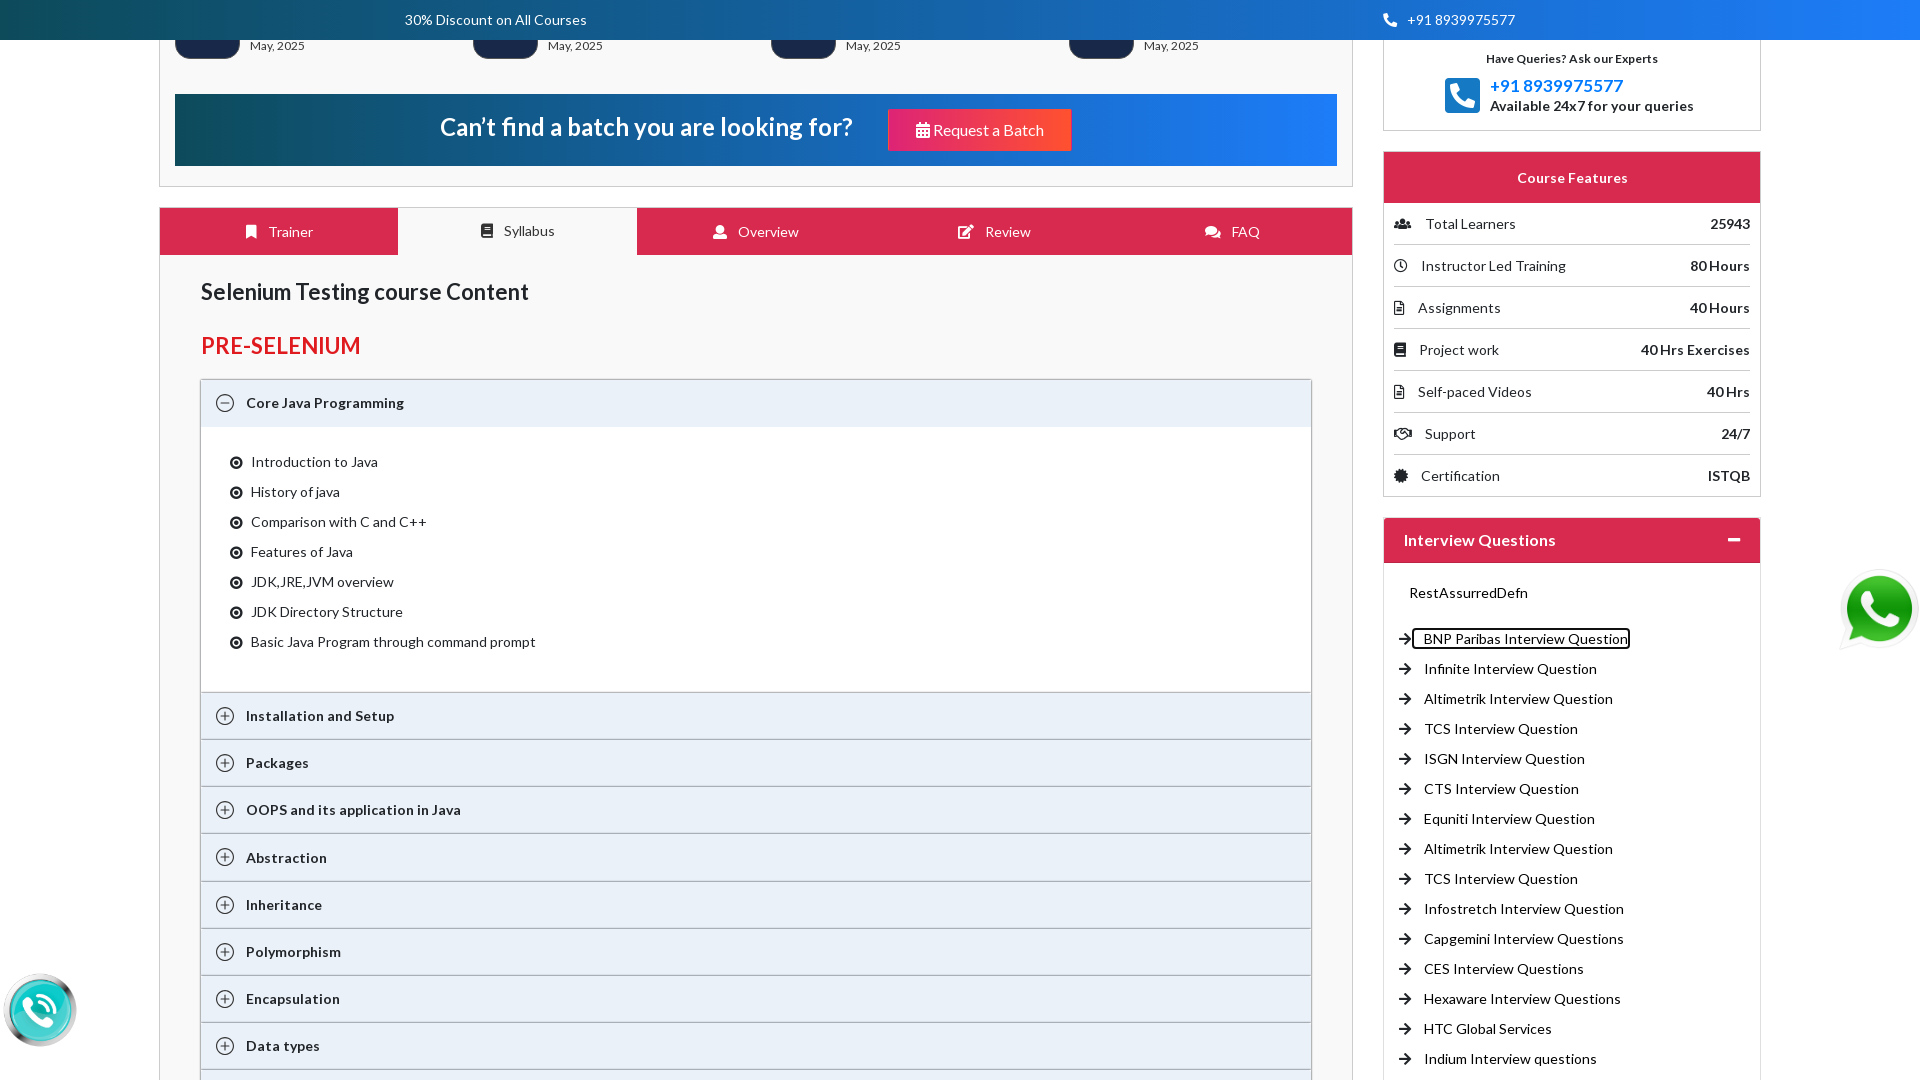

Pressed Tab to navigate through elements (iteration 3/7)
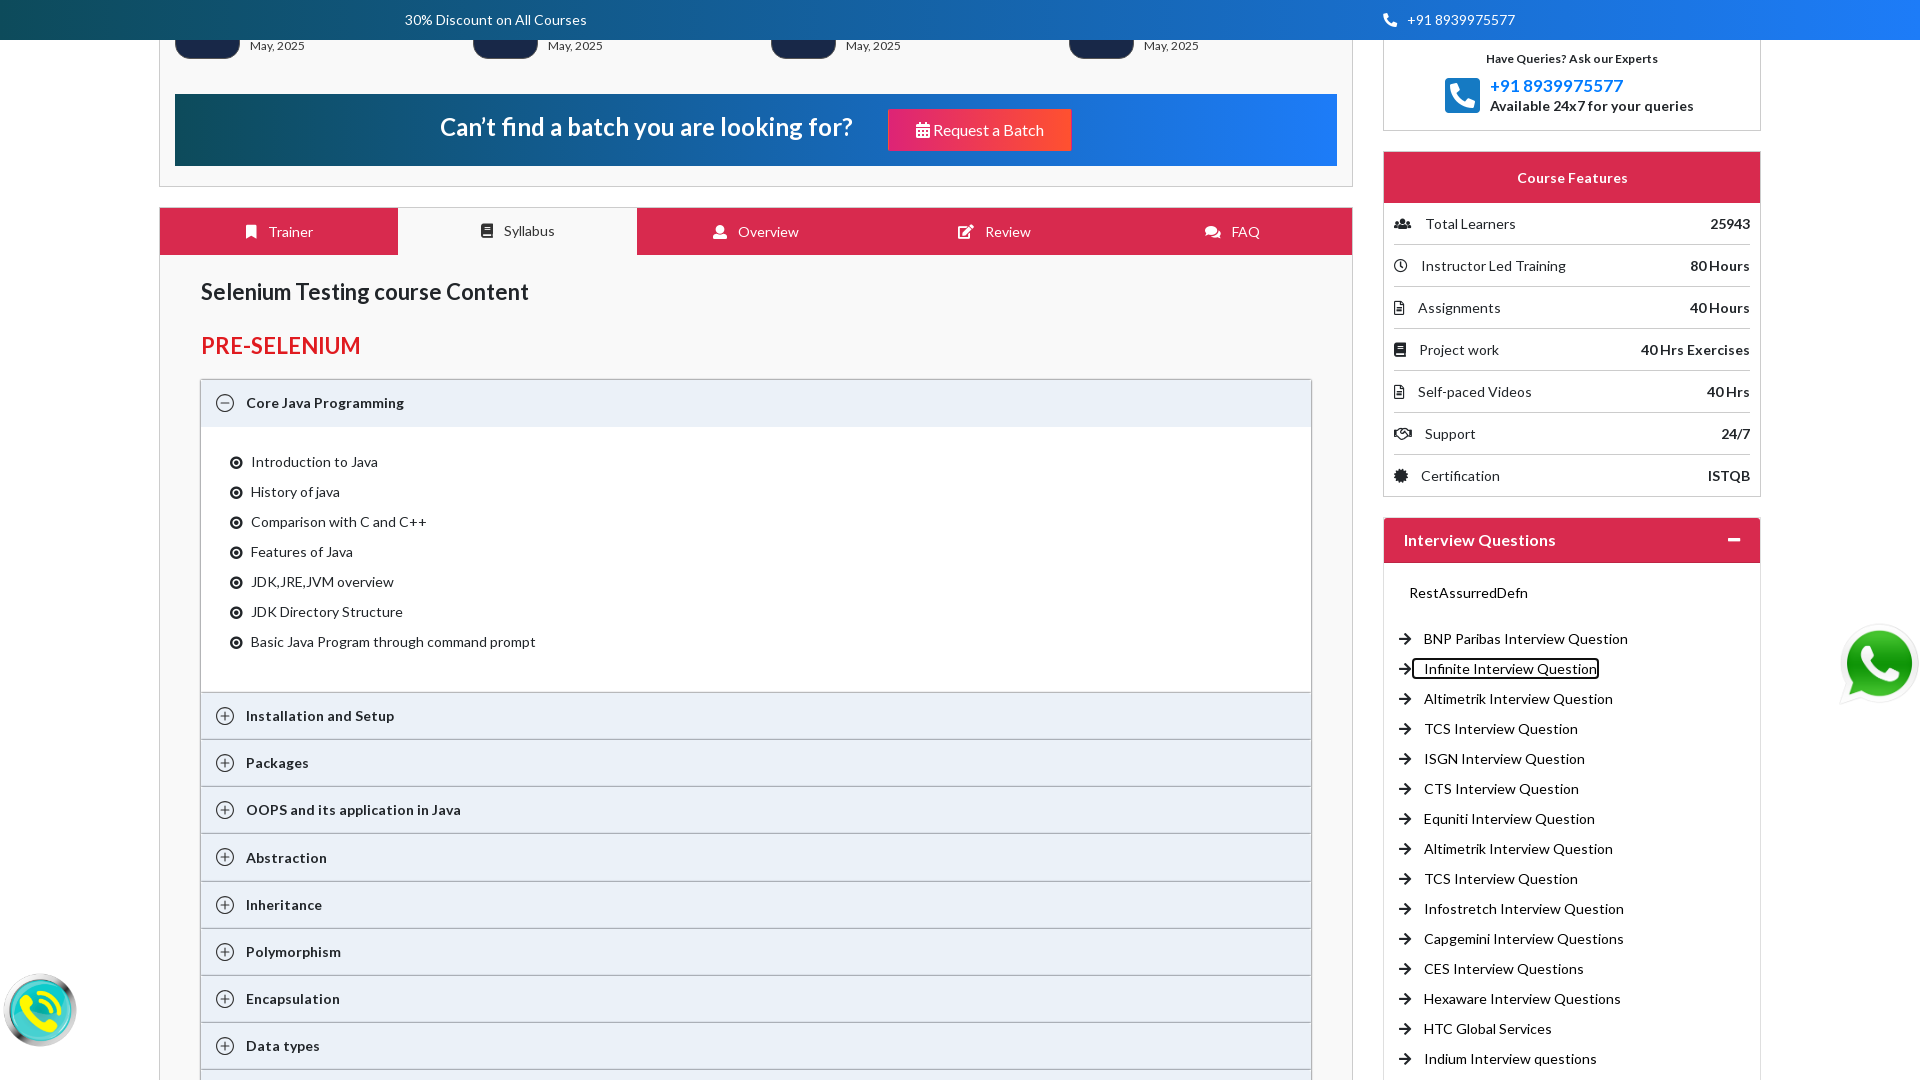

Pressed Tab to navigate through elements (iteration 4/7)
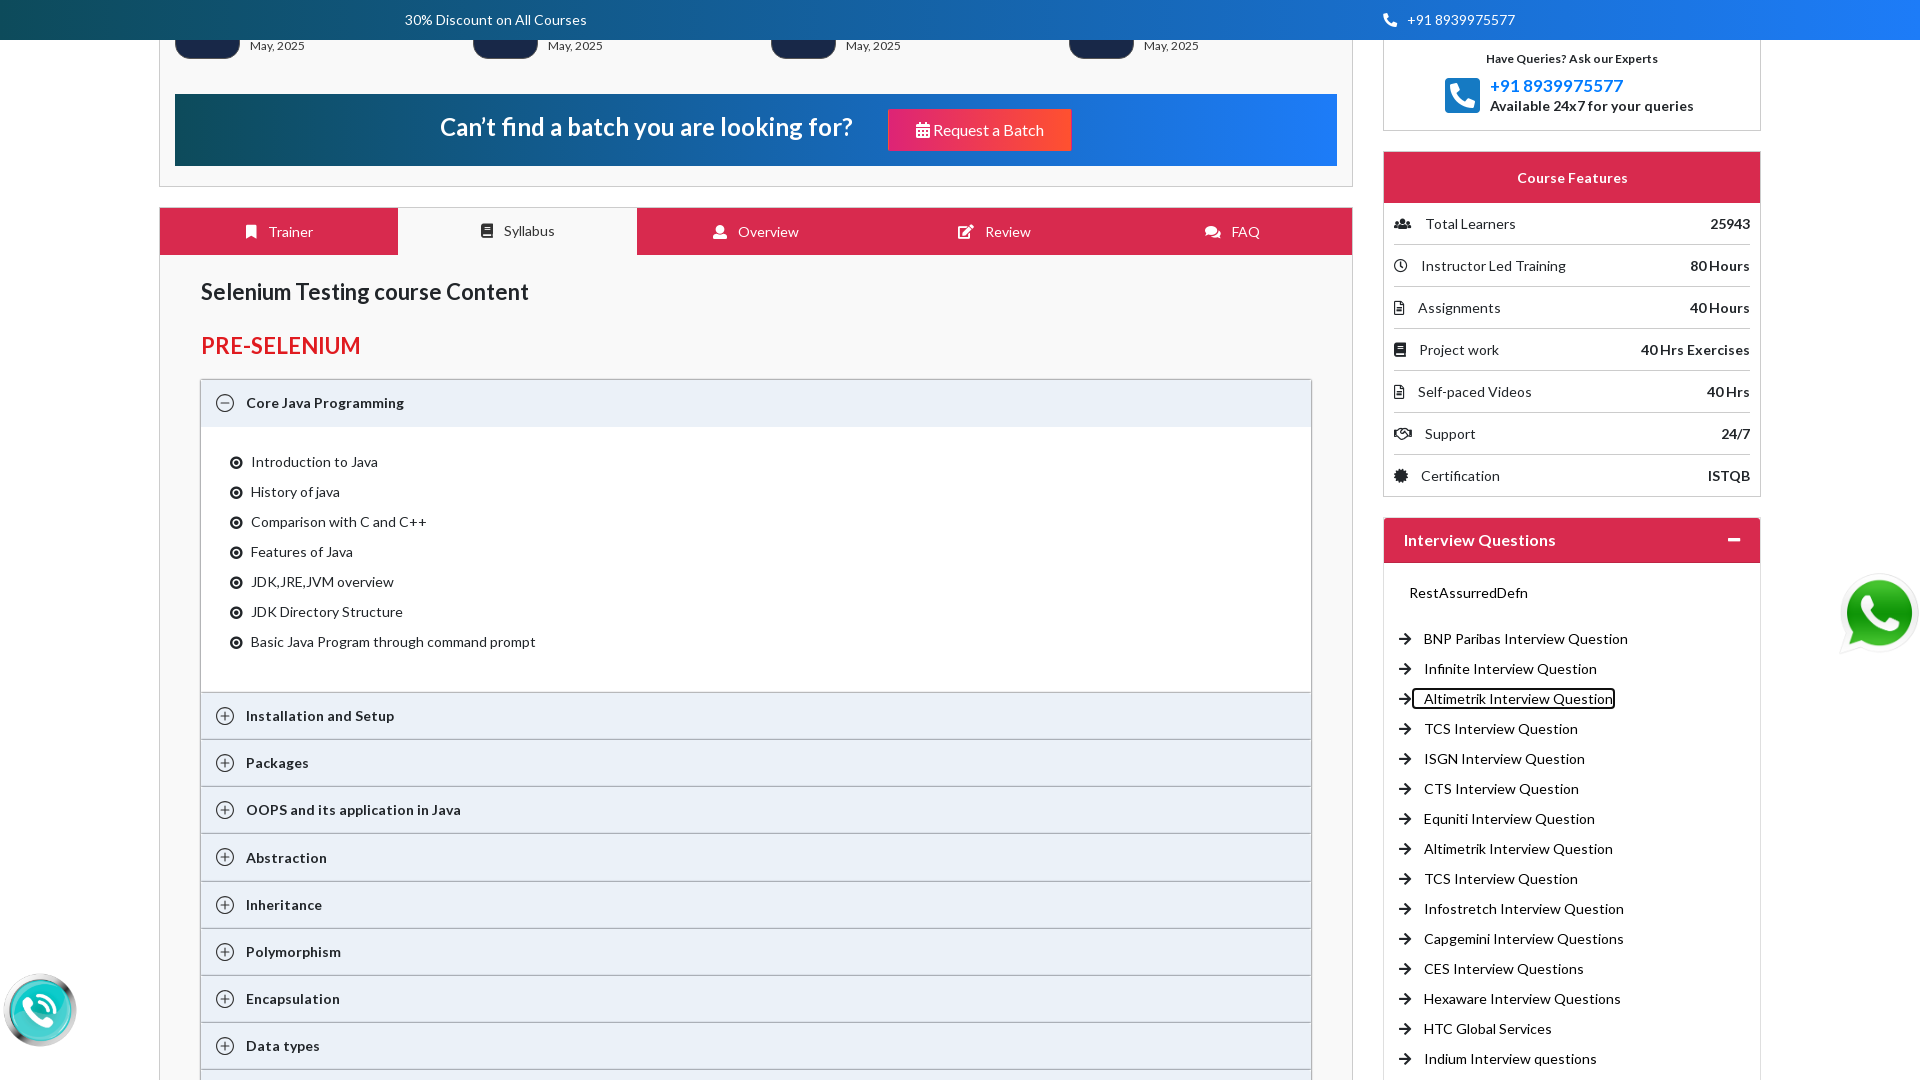

Pressed Tab to navigate through elements (iteration 5/7)
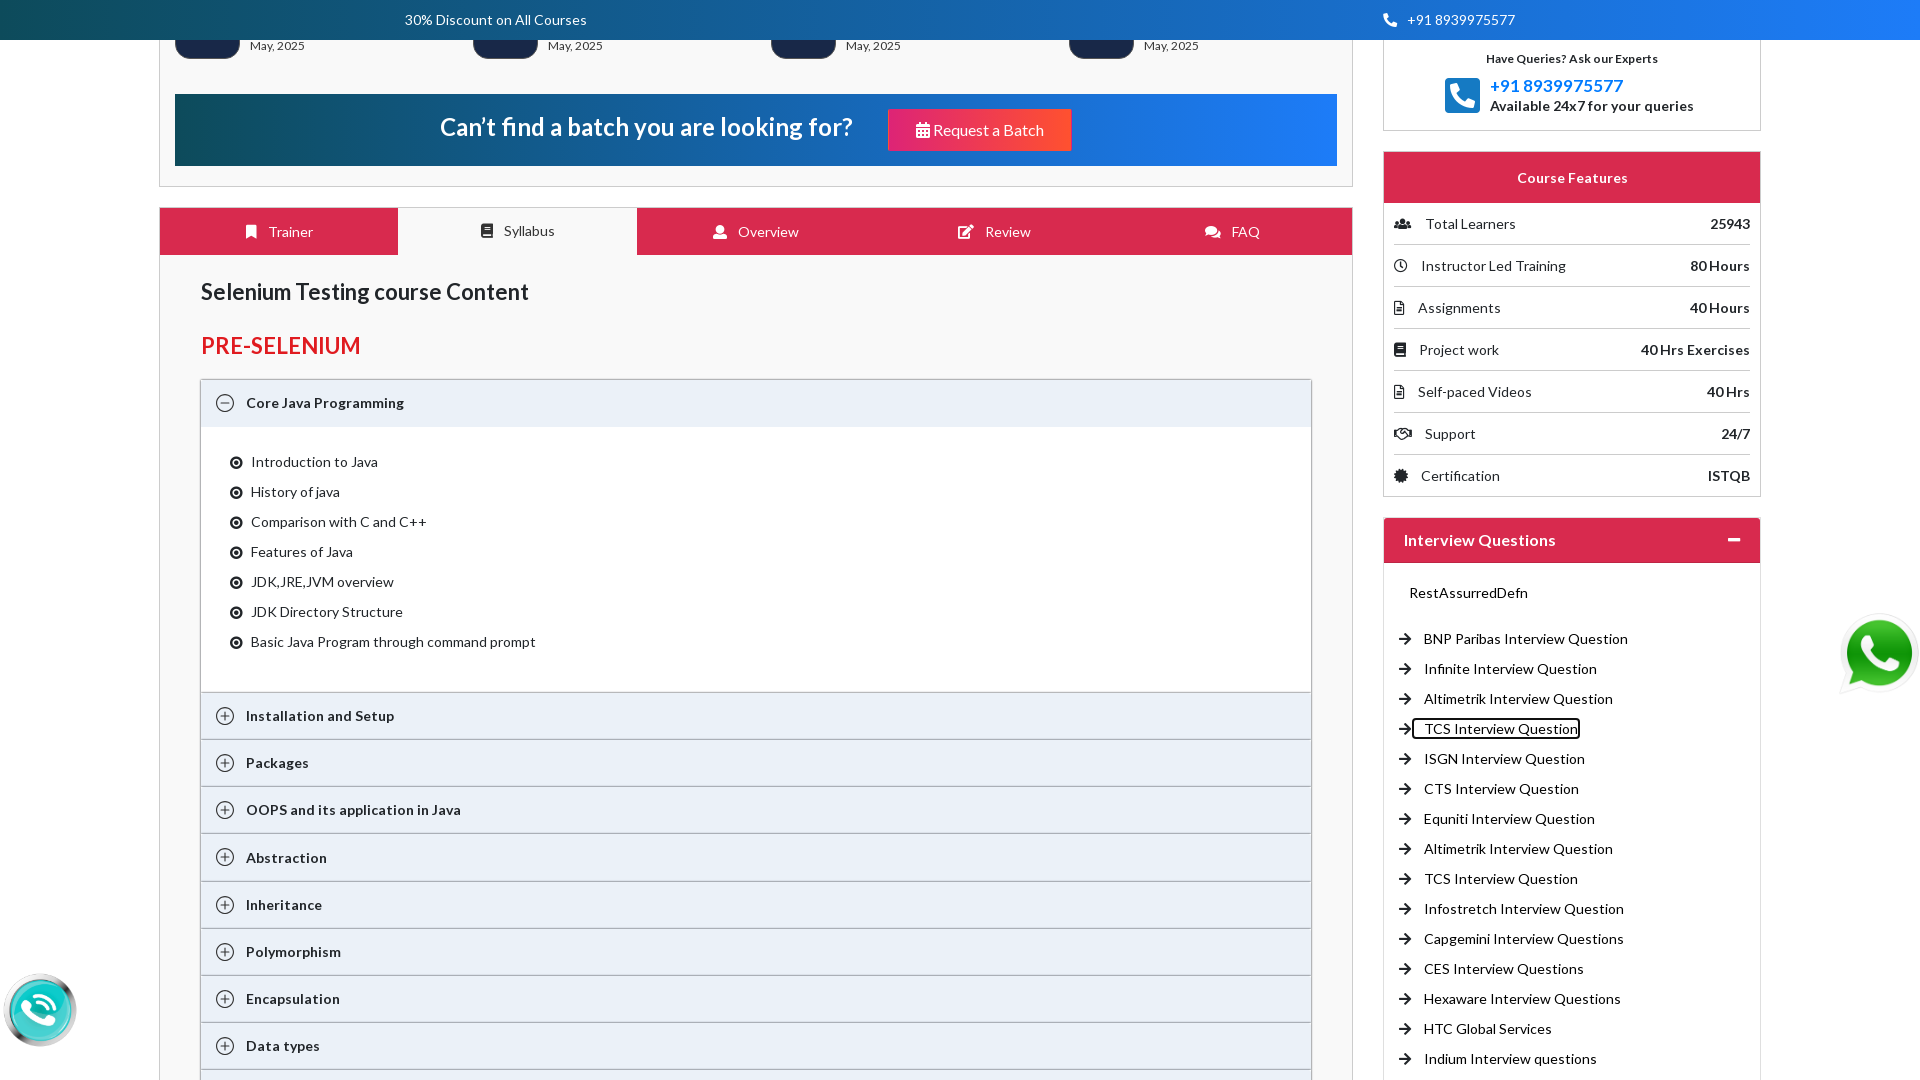

Pressed Tab to navigate through elements (iteration 6/7)
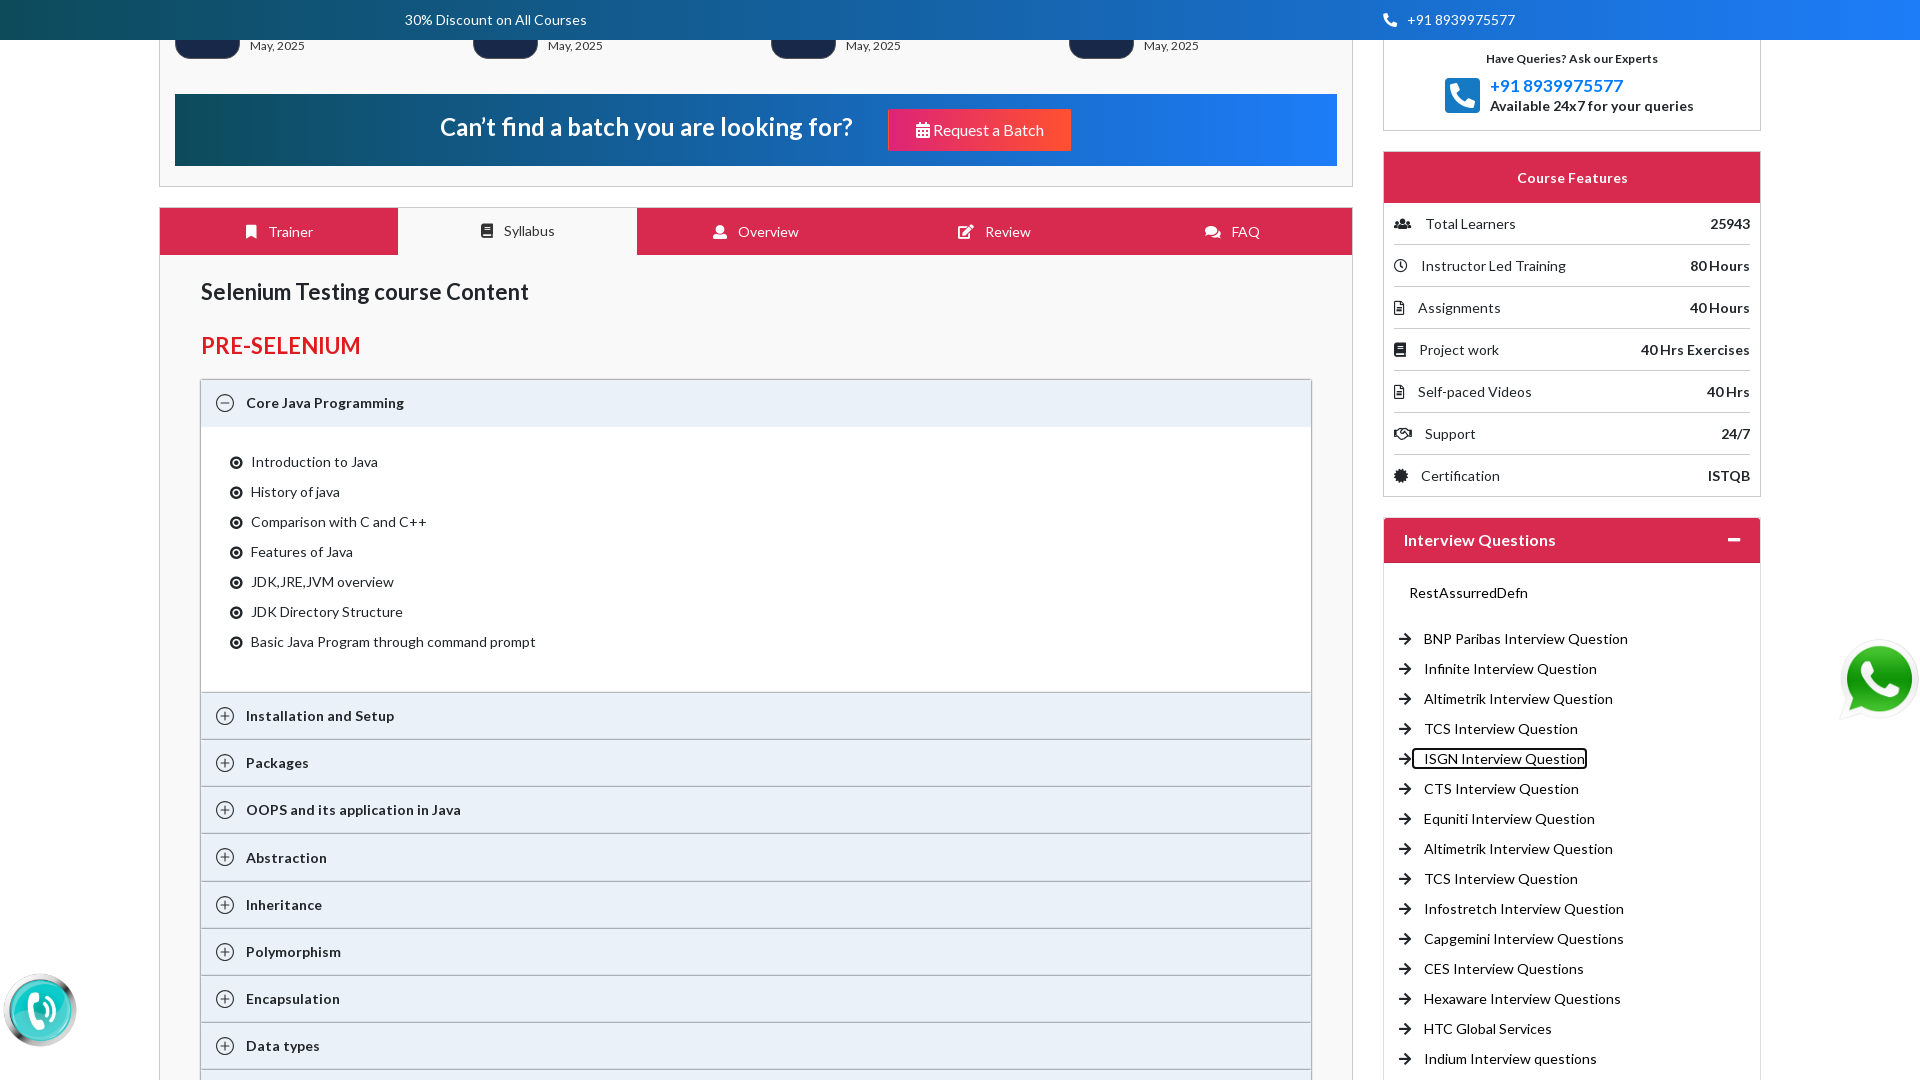

Pressed Tab to navigate through elements (iteration 7/7)
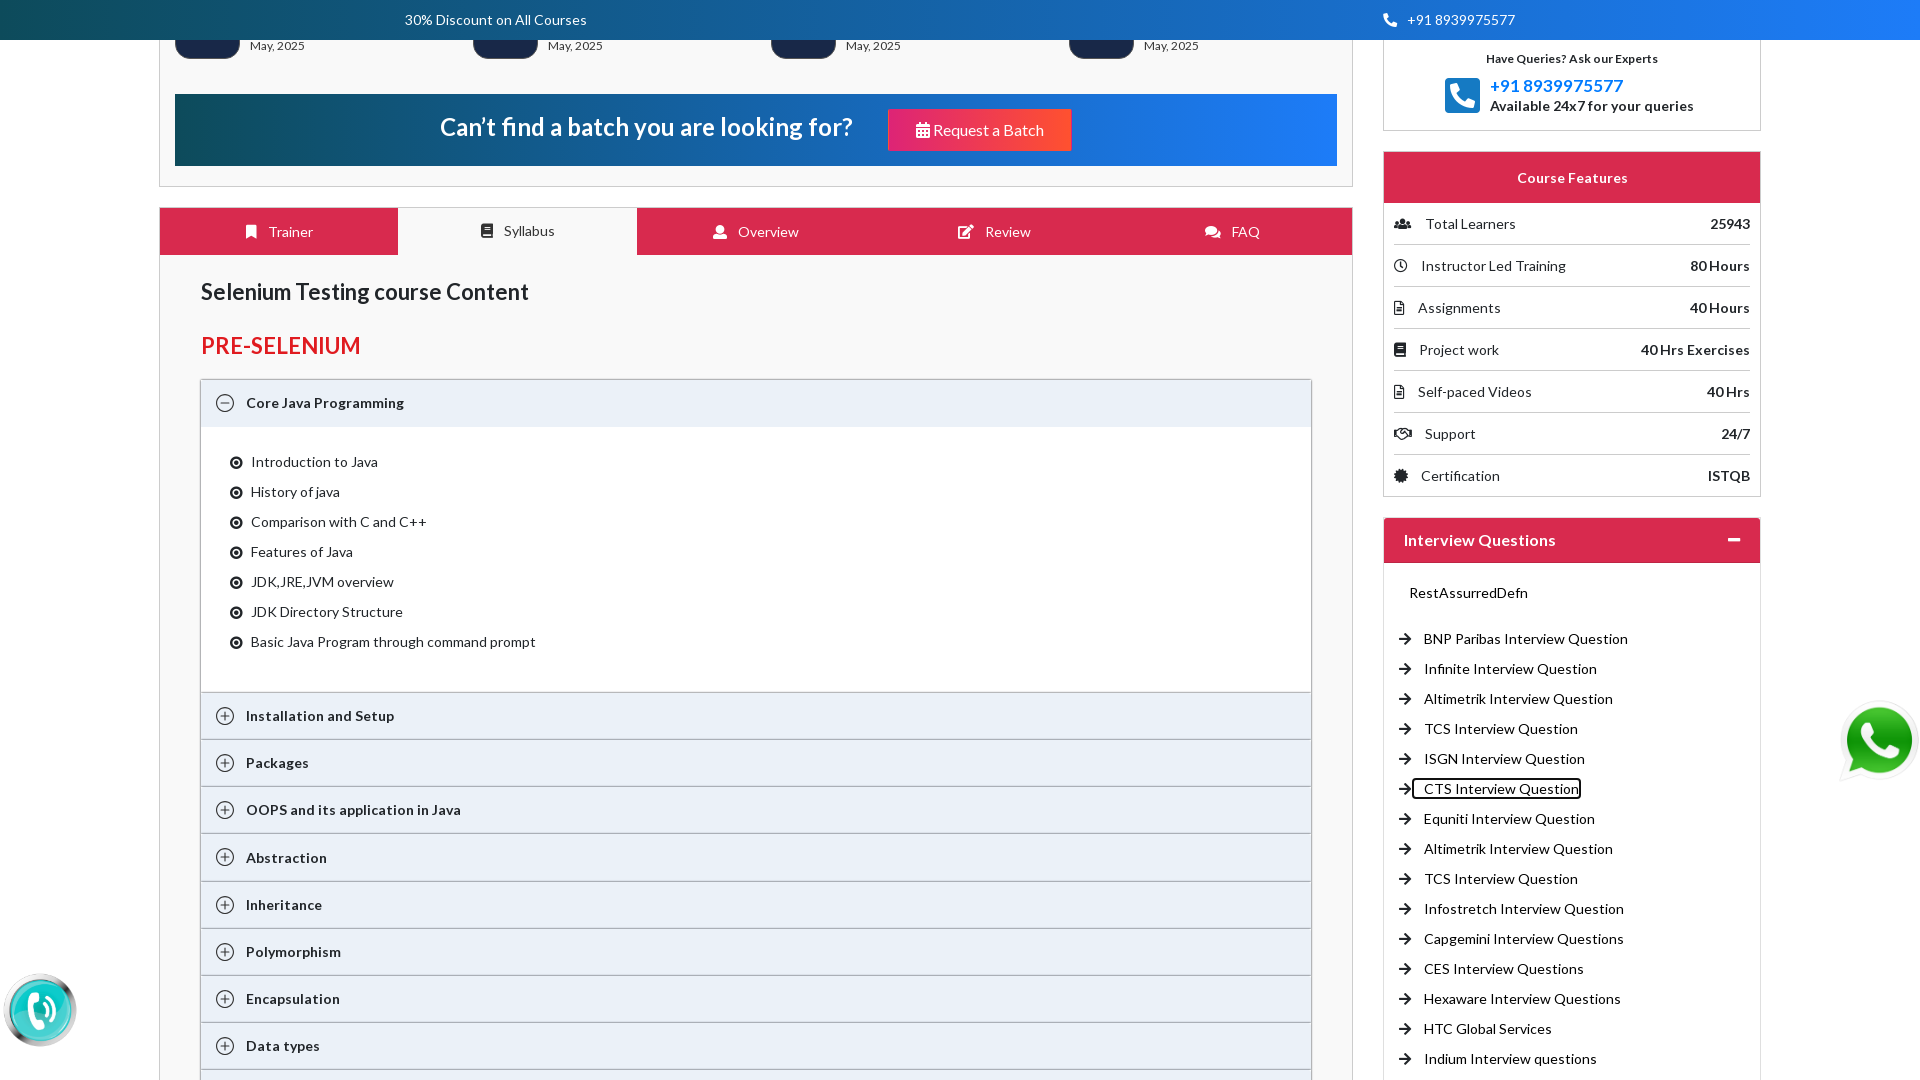

Located CTS Interview Question link
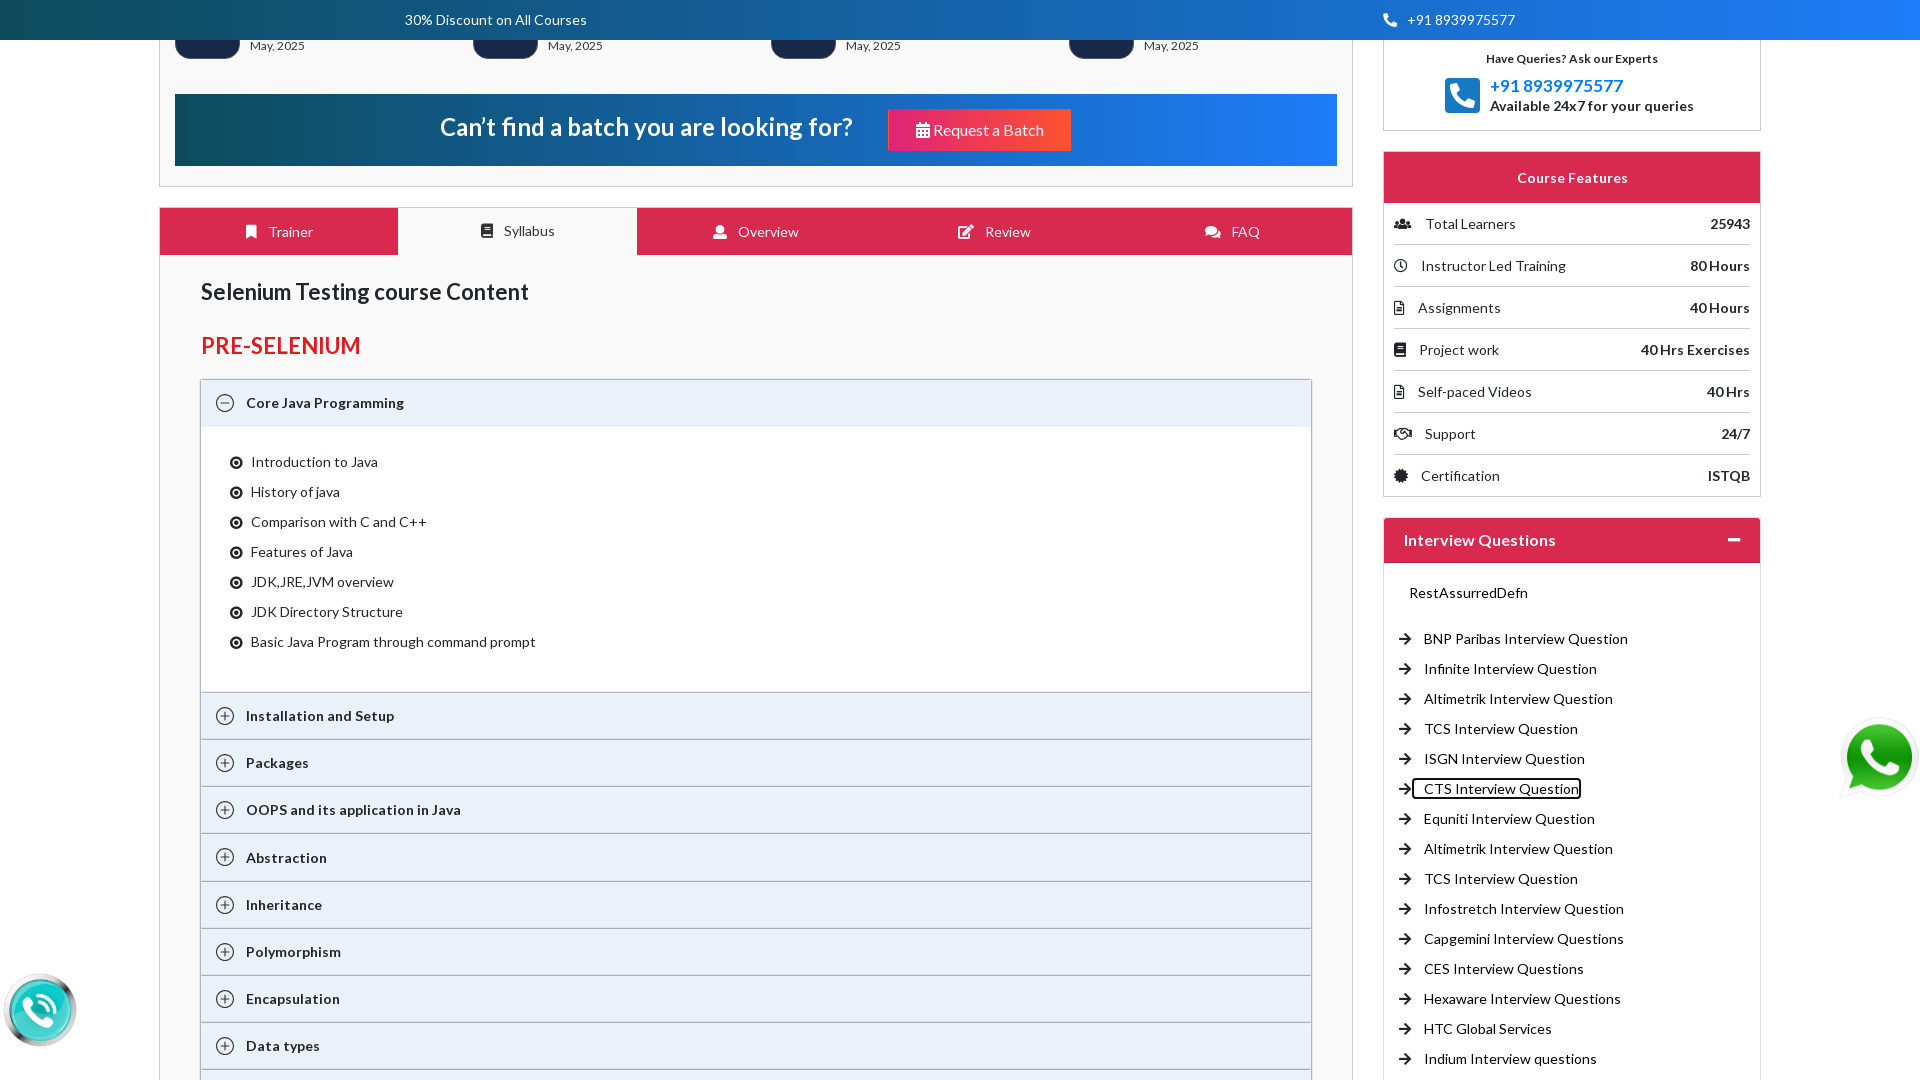

Right-clicked on CTS Interview Question link to open context menu at (1502, 788) on xpath=//a[text()='CTS Interview Question ']
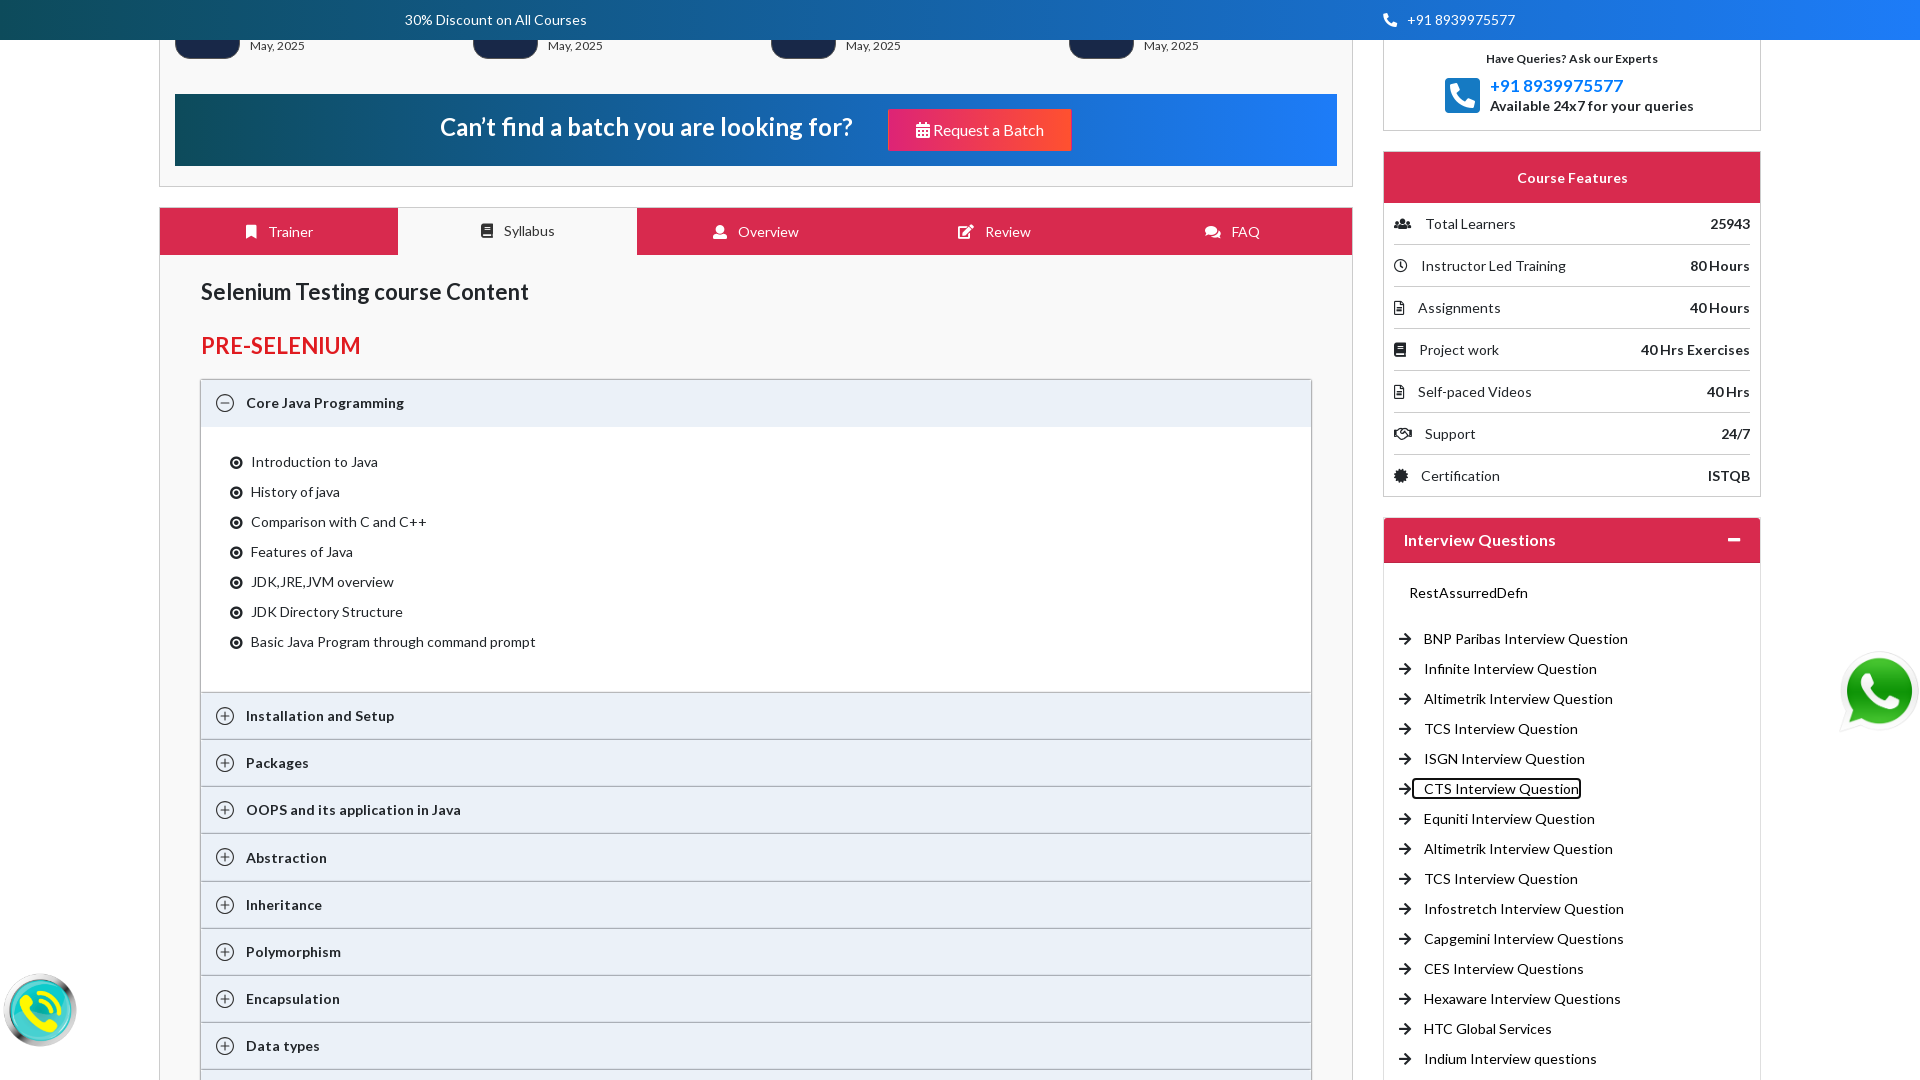

Pressed ArrowDown to navigate context menu (iteration 1/2)
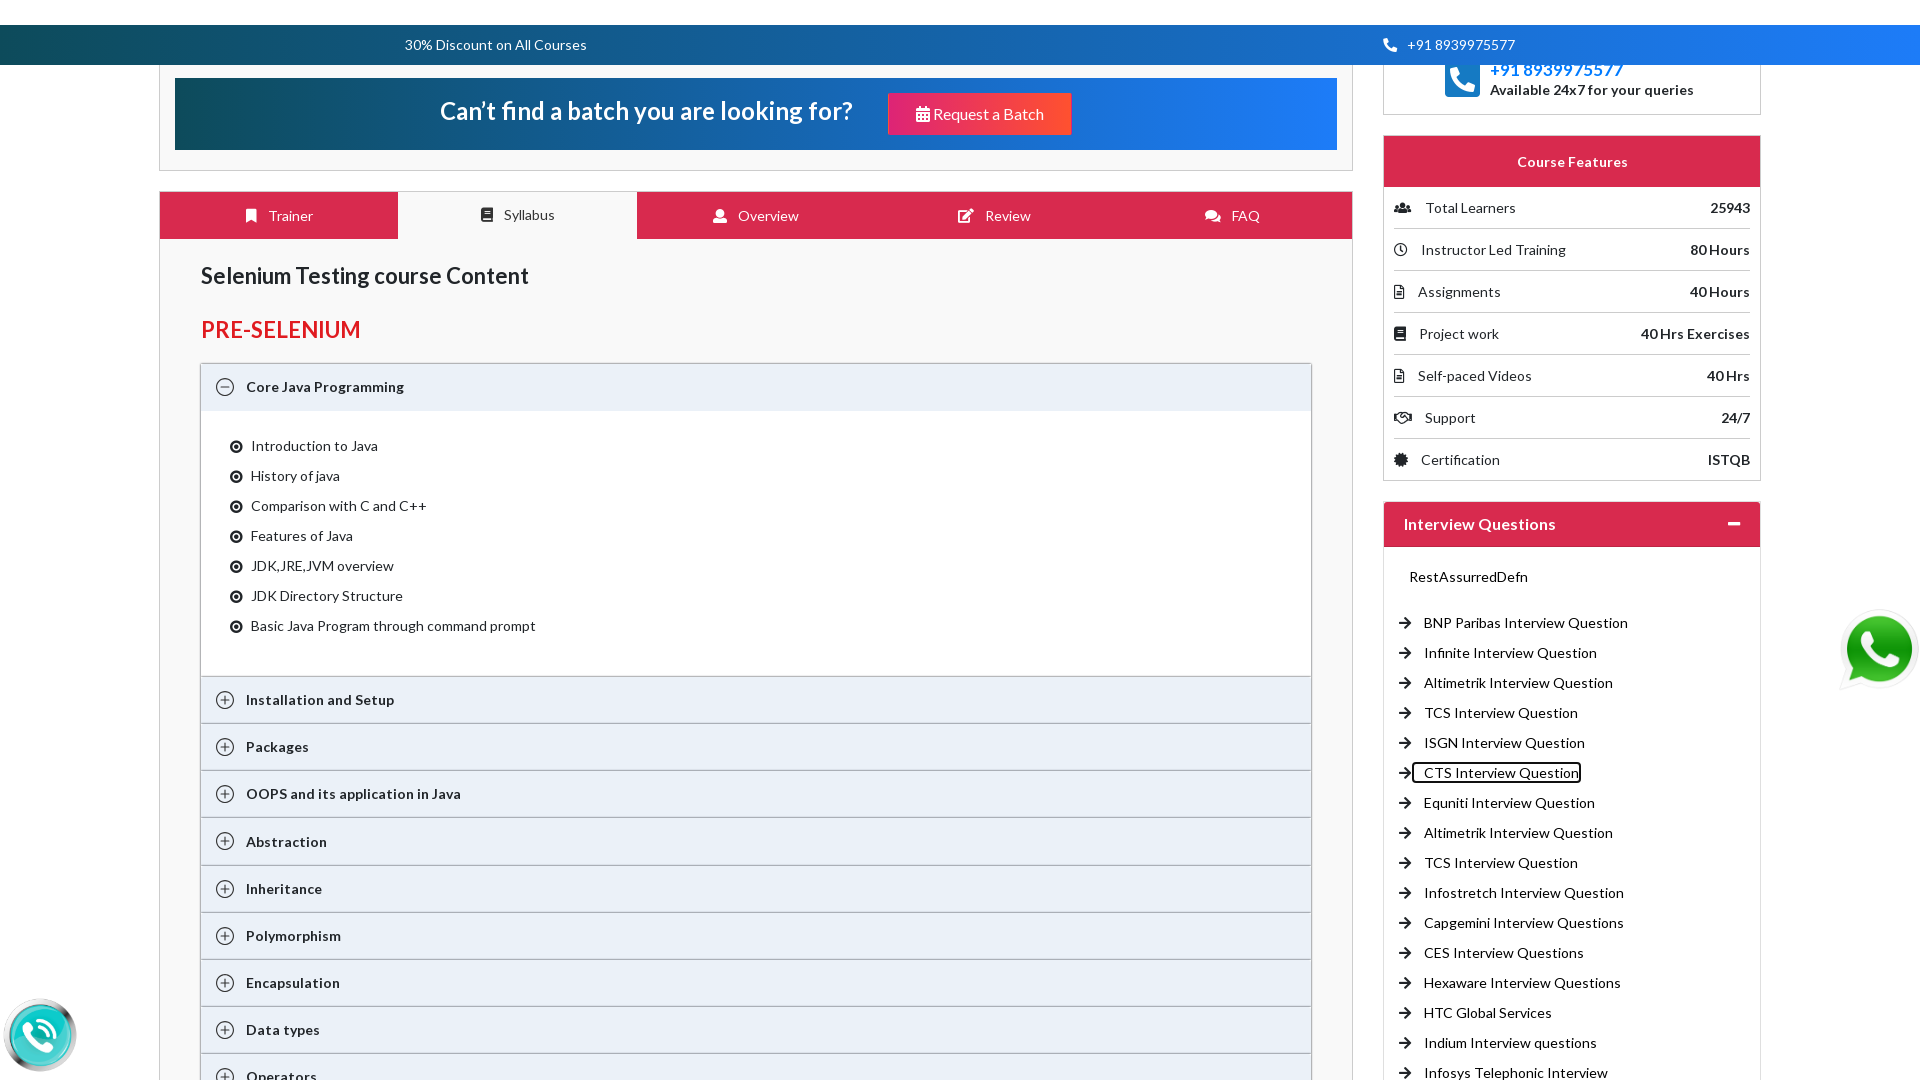

Pressed ArrowDown to navigate context menu (iteration 2/2)
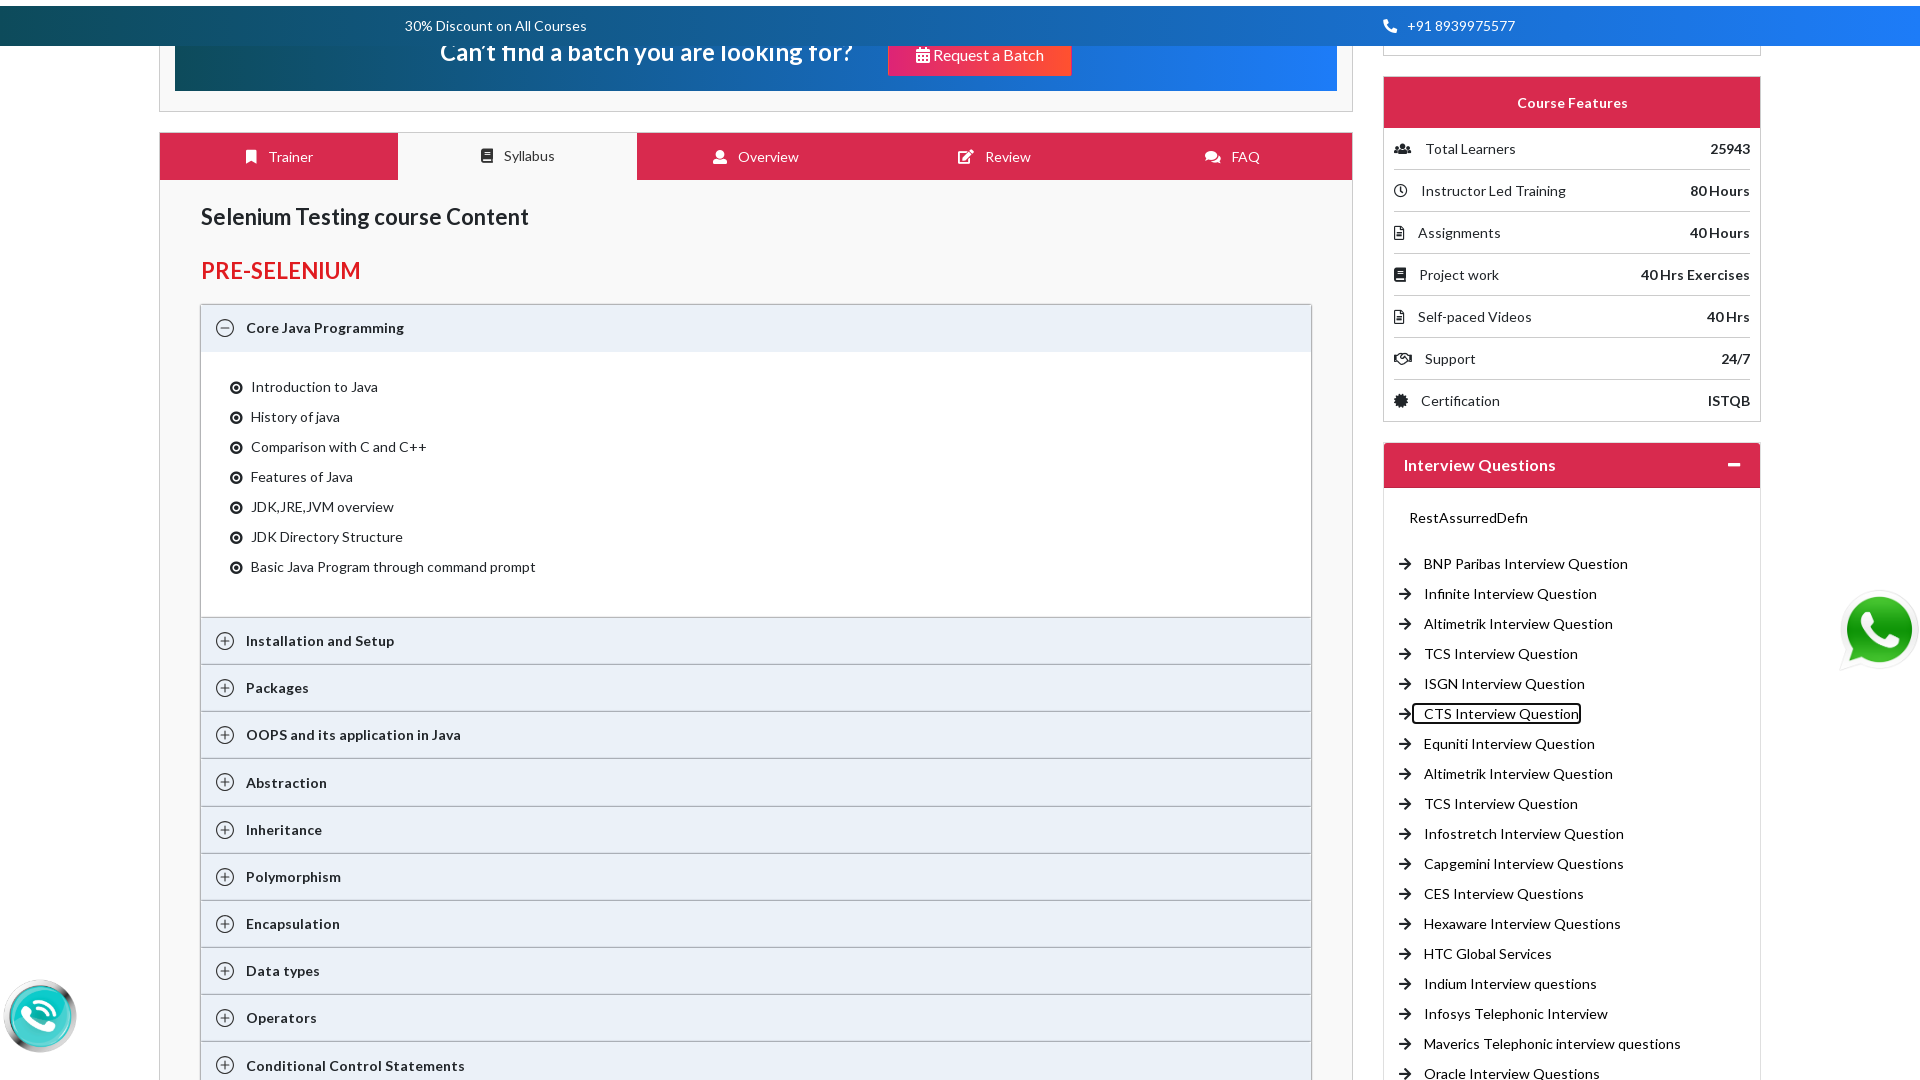

Pressed Enter to select 'Open in new tab' option from context menu
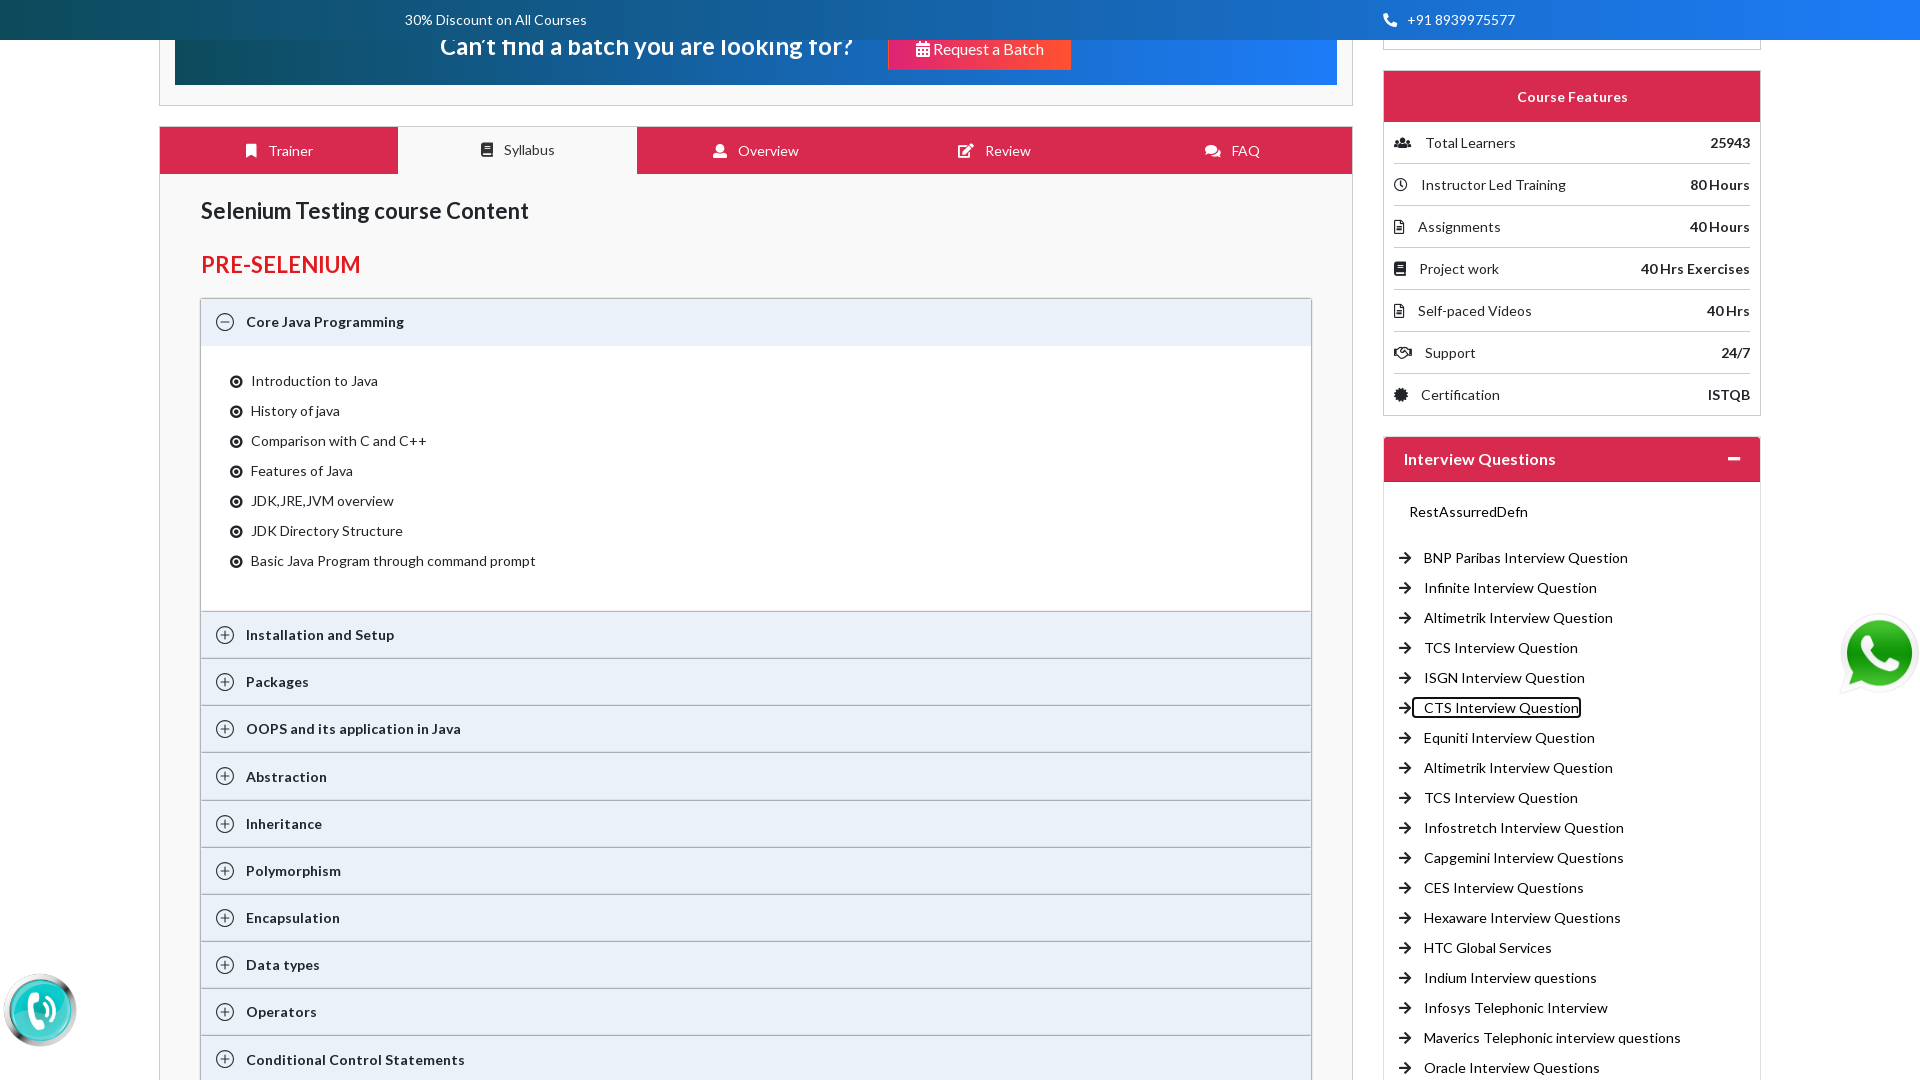

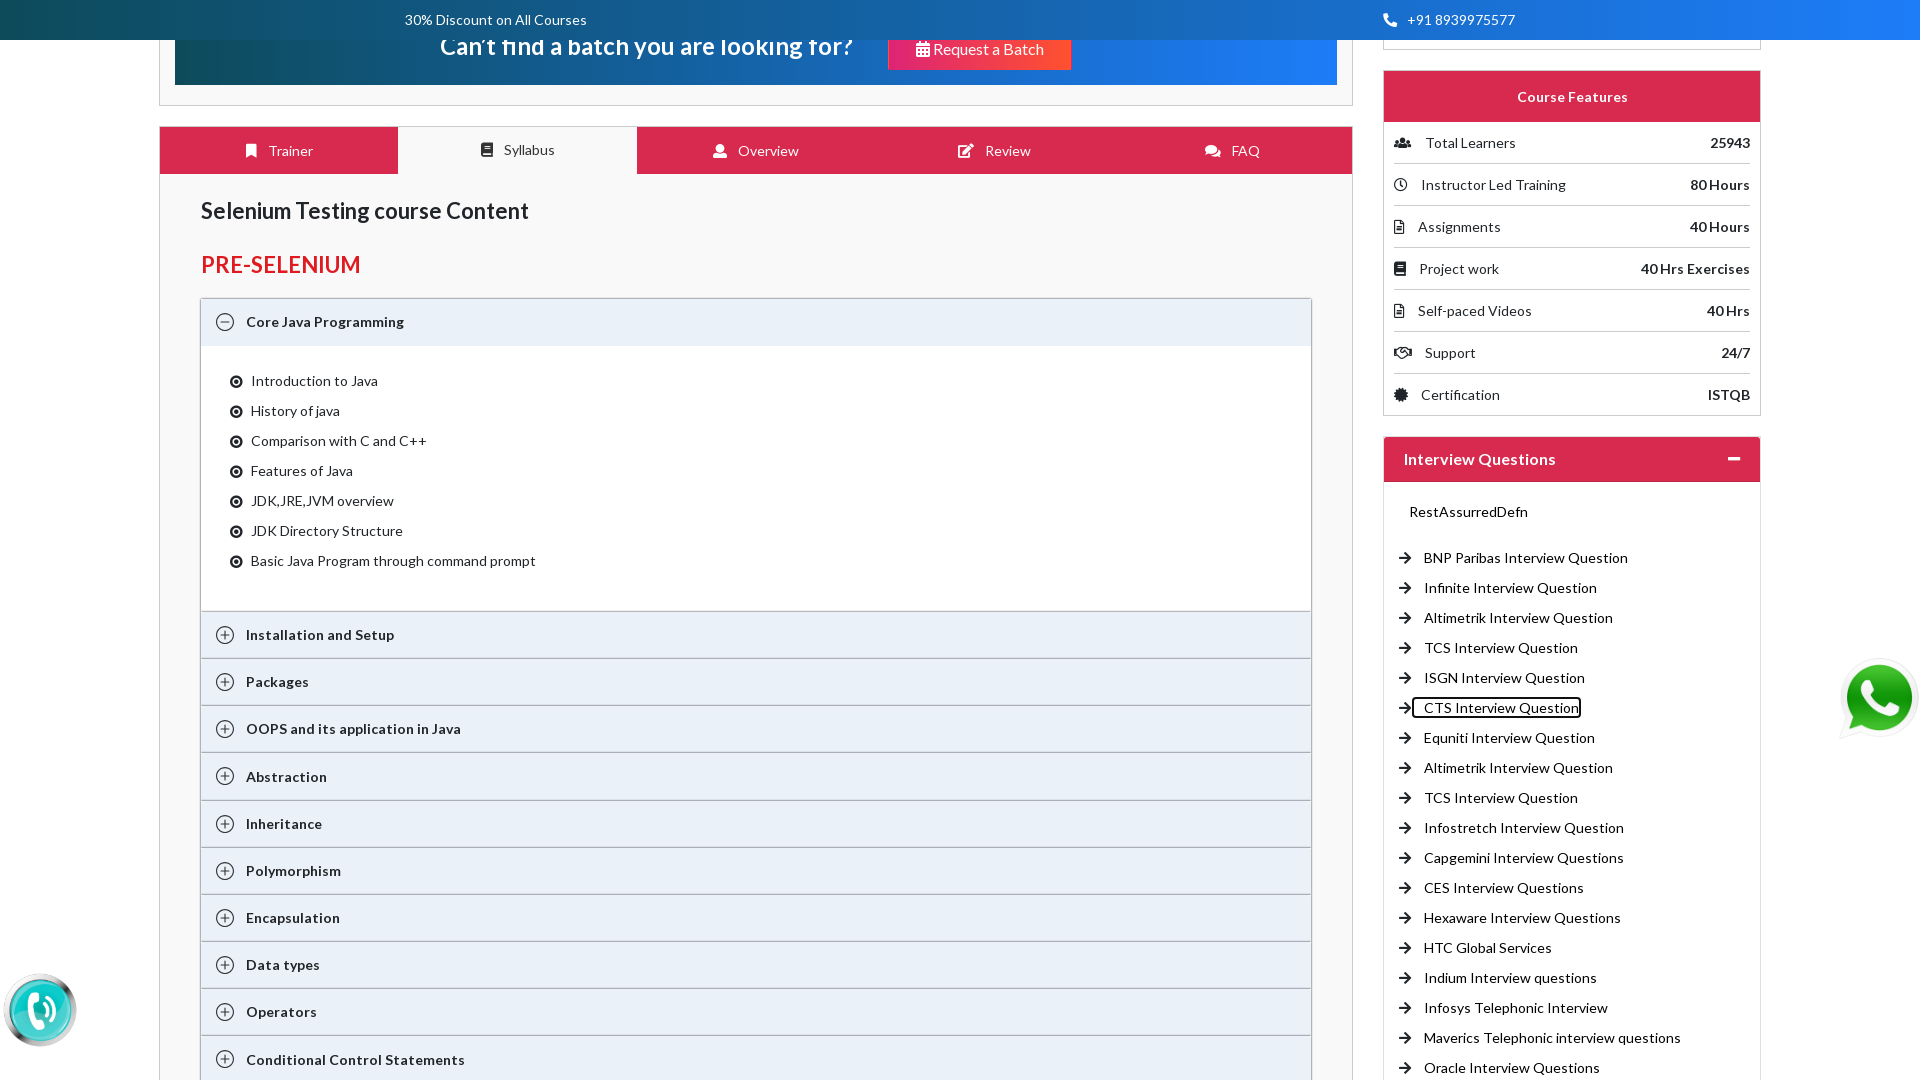